Navigates to a real estate listings page for properties in Culiacán, waits for content to load, and performs gradual scrolling to trigger lazy-loaded content.

Starting URL: https://www.inmuebles24.com/venta/sinaloa/culiacan/

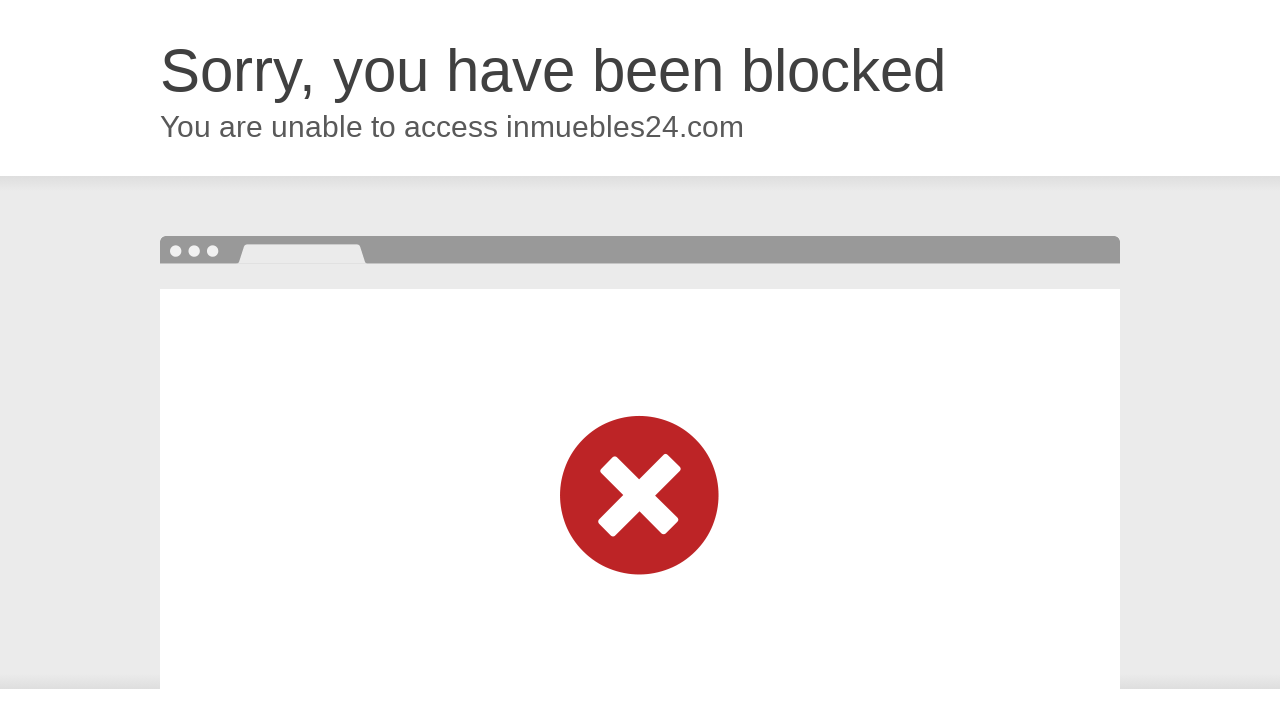

Page DOM content fully loaded
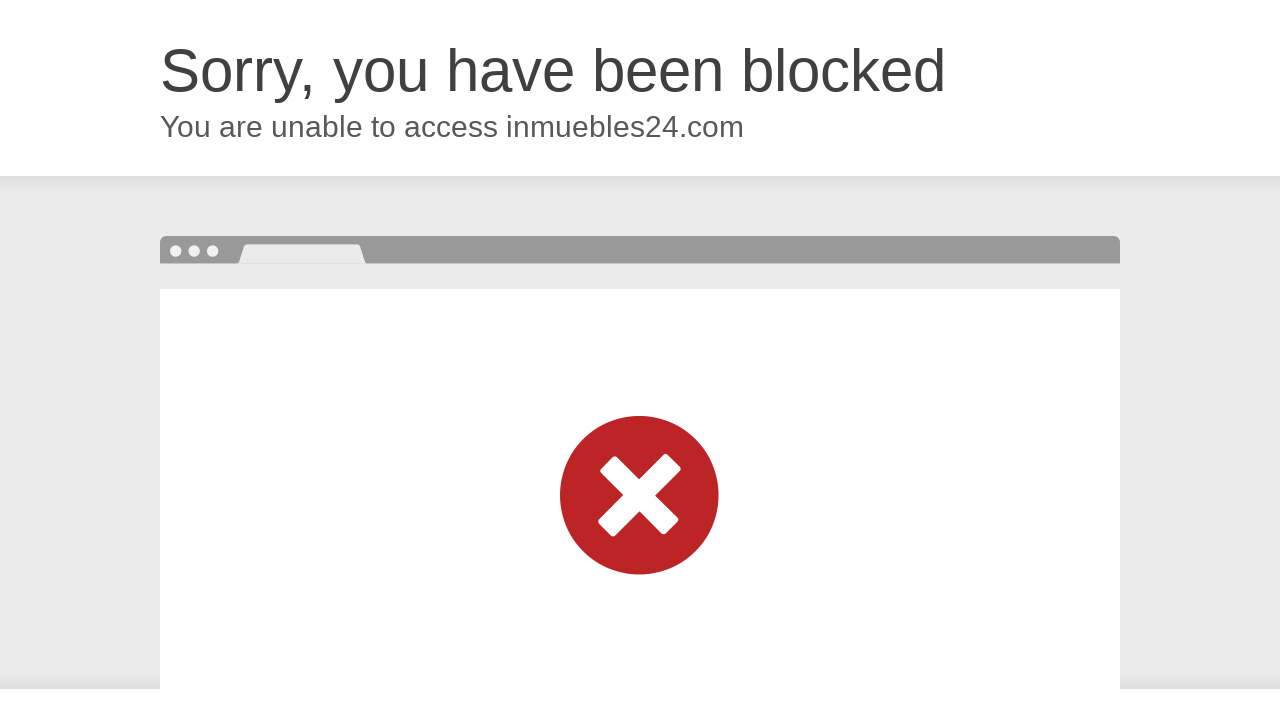

Waited 10 seconds for JavaScript to render dynamic content
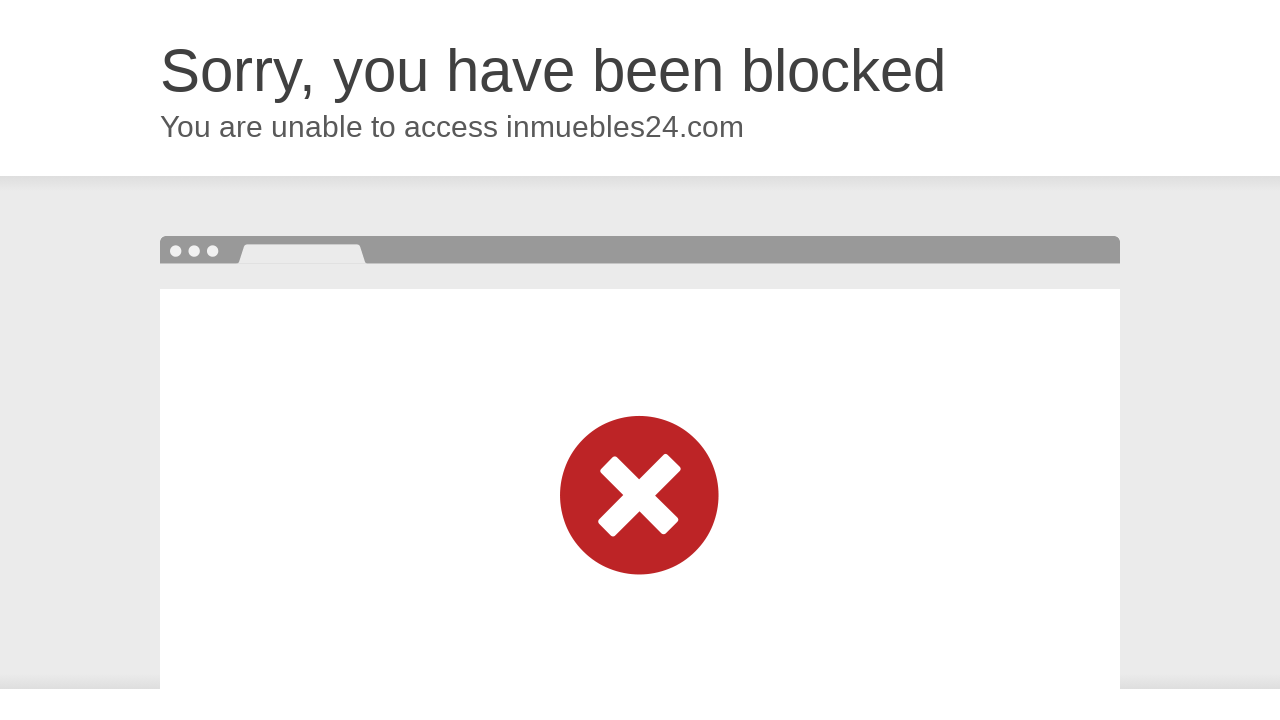

Performed gradual scrolling to trigger lazy-loaded content
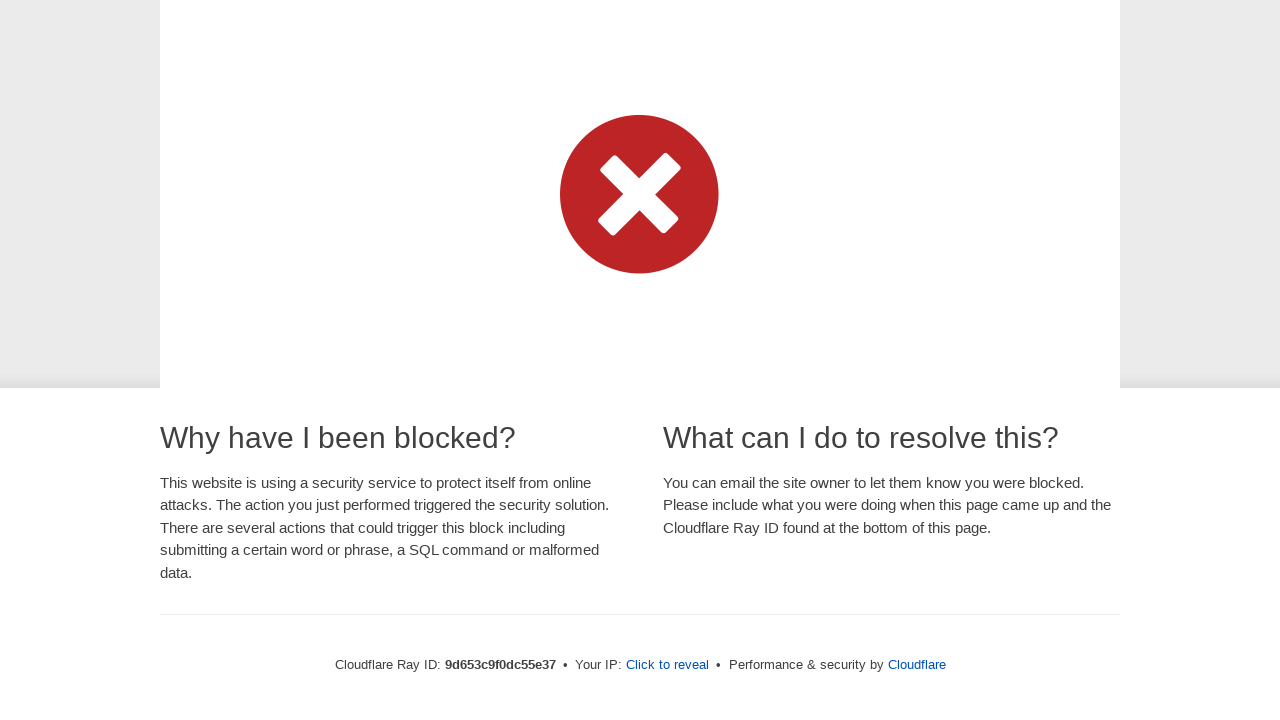

Waited 3 seconds for newly loaded content after scrolling
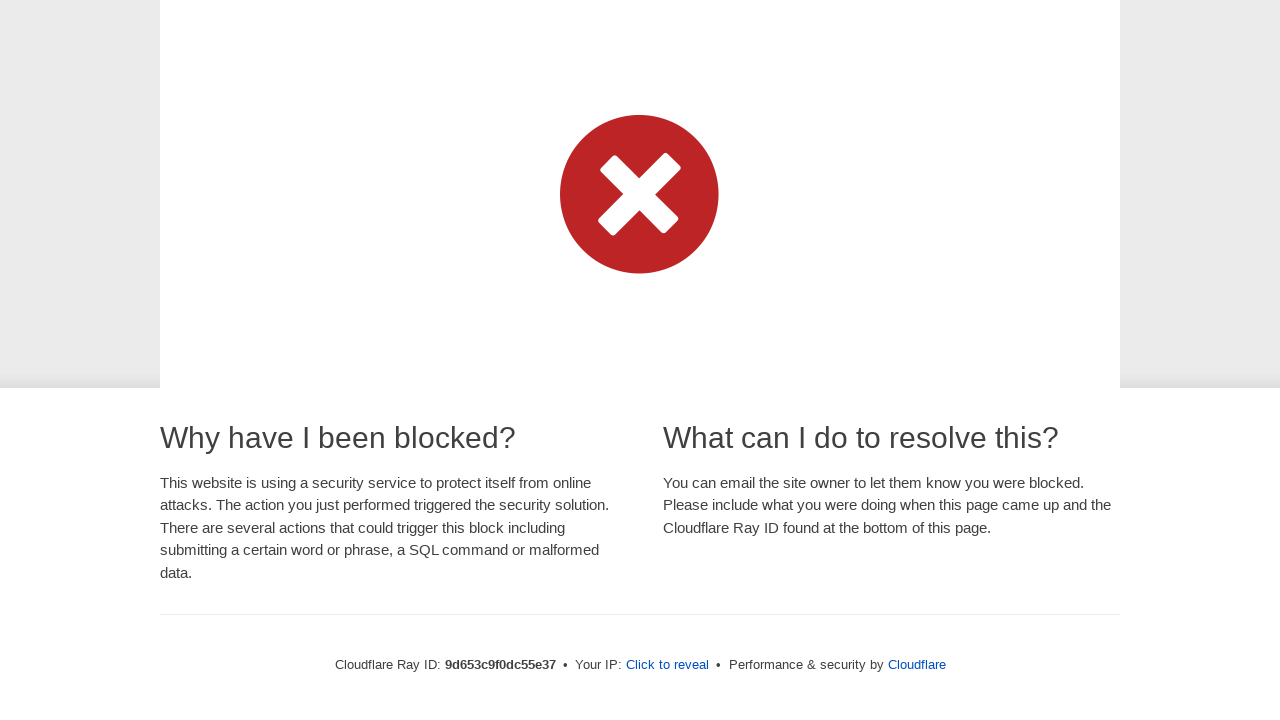

Verified that listing content is present on the page
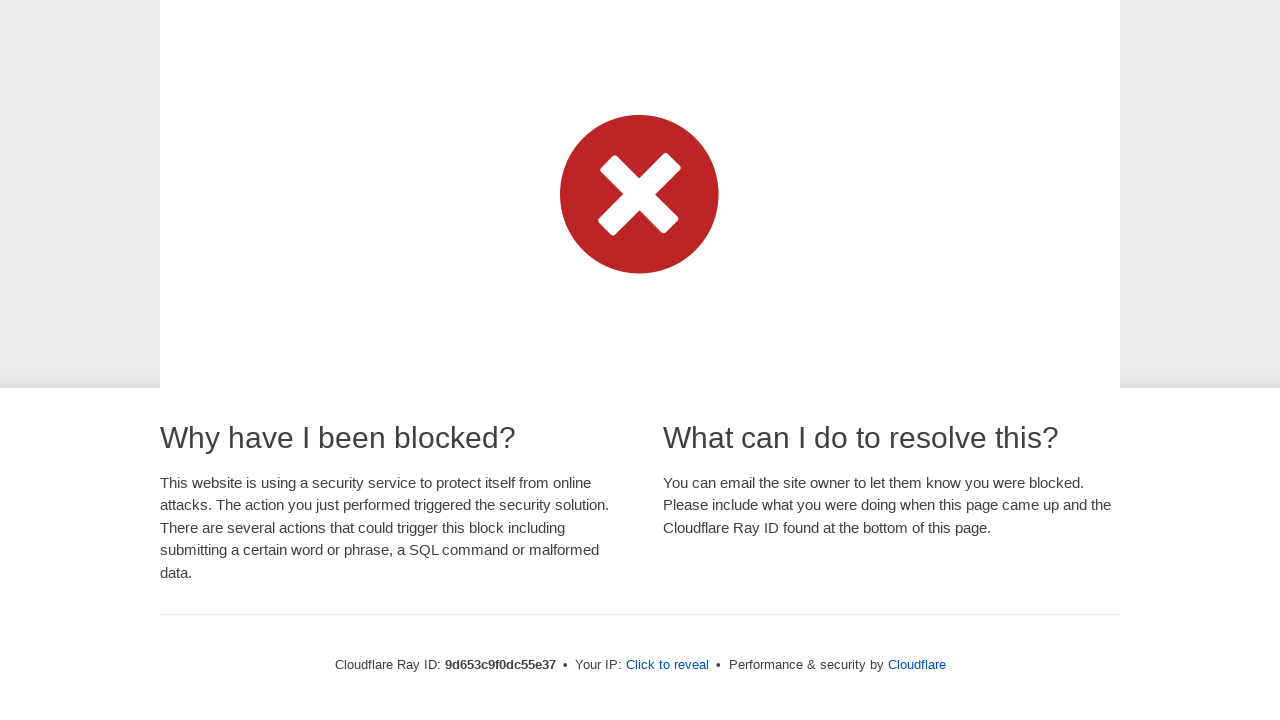

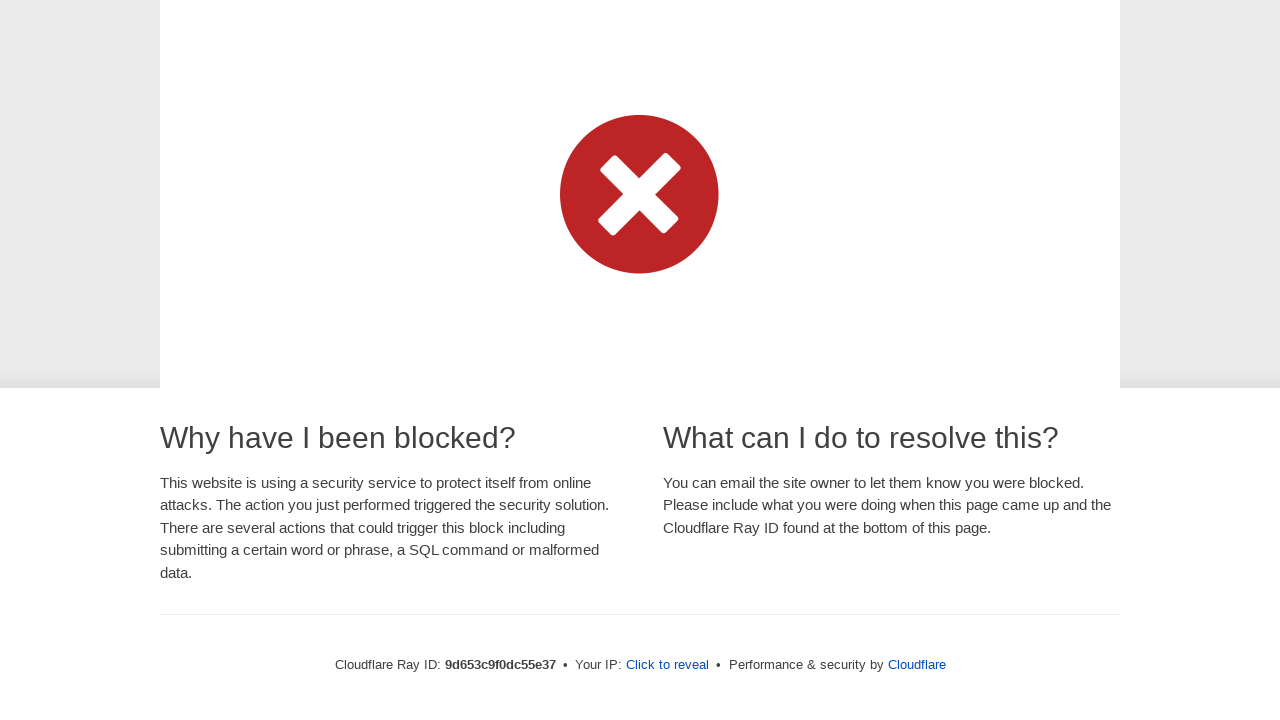